Tests the search functionality on a Books PWA site by entering a search query into an input field that exists within a Shadow DOM element.

Starting URL: https://books-pwakit.appspot.com

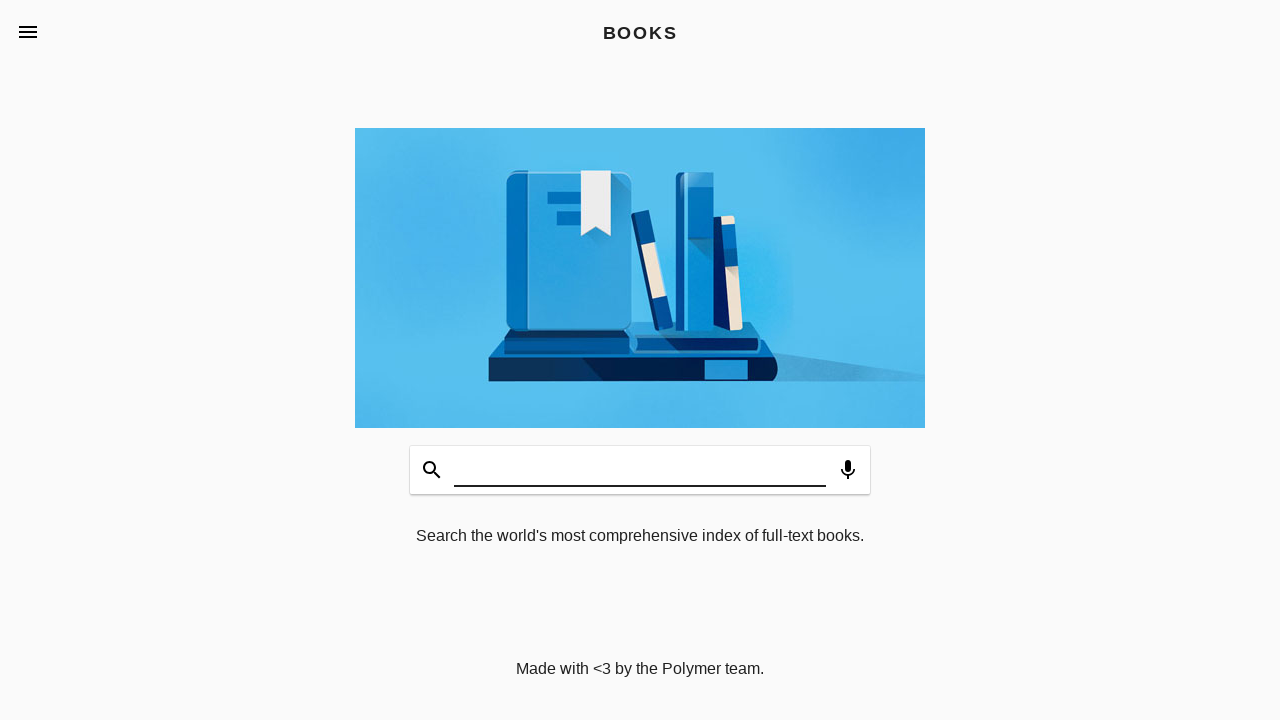

Waited for book-app element with title 'BOOKS' to be present
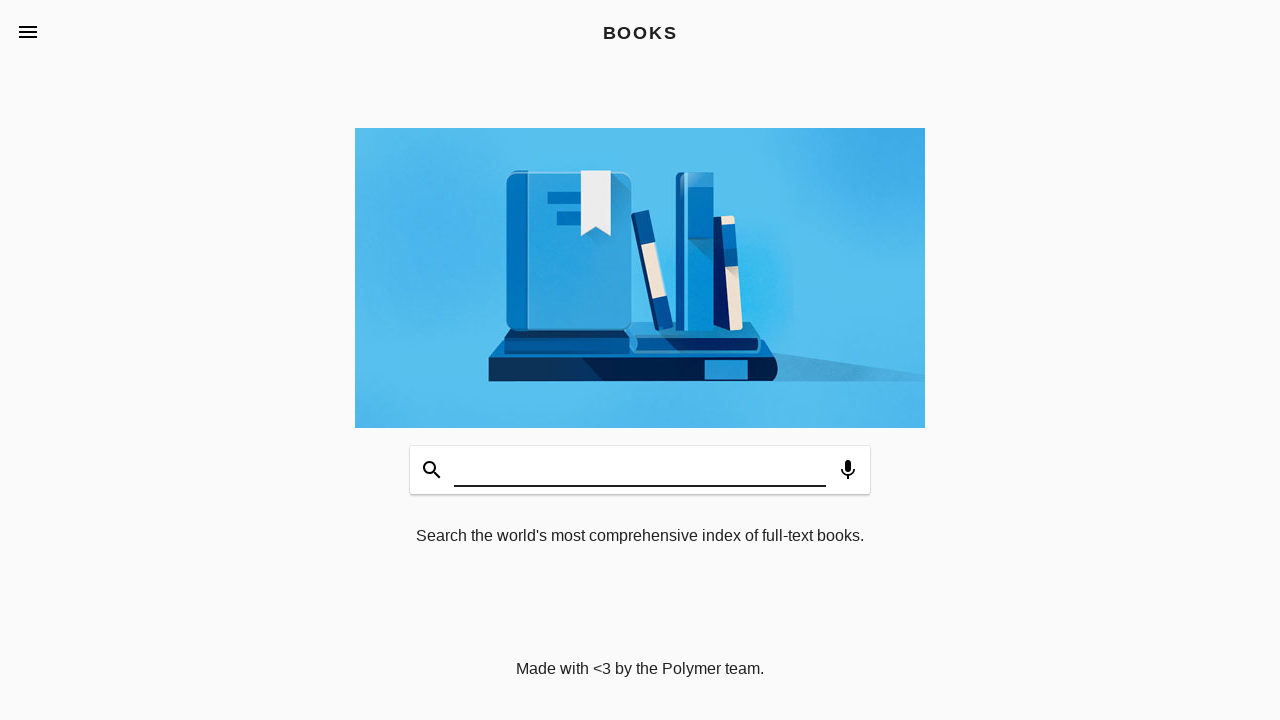

Filled search input field in Shadow DOM with 'abdul kalam' on book-app[apptitle='BOOKS'] >> #input
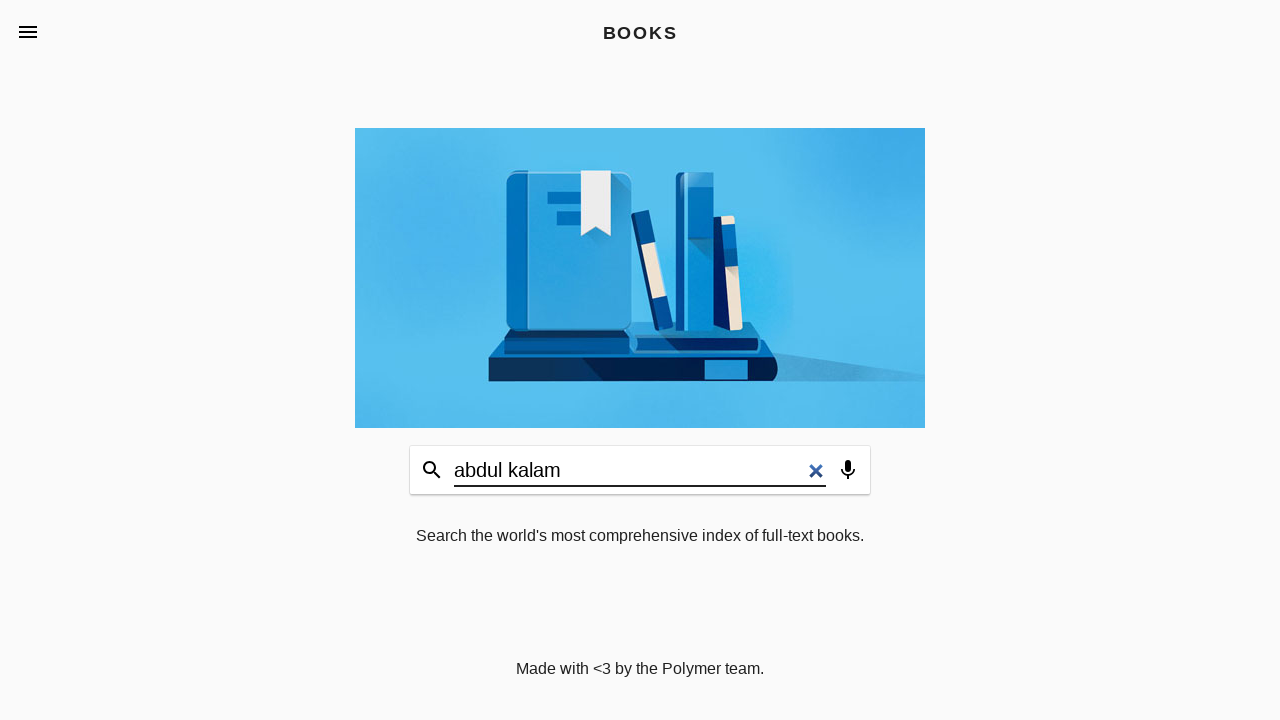

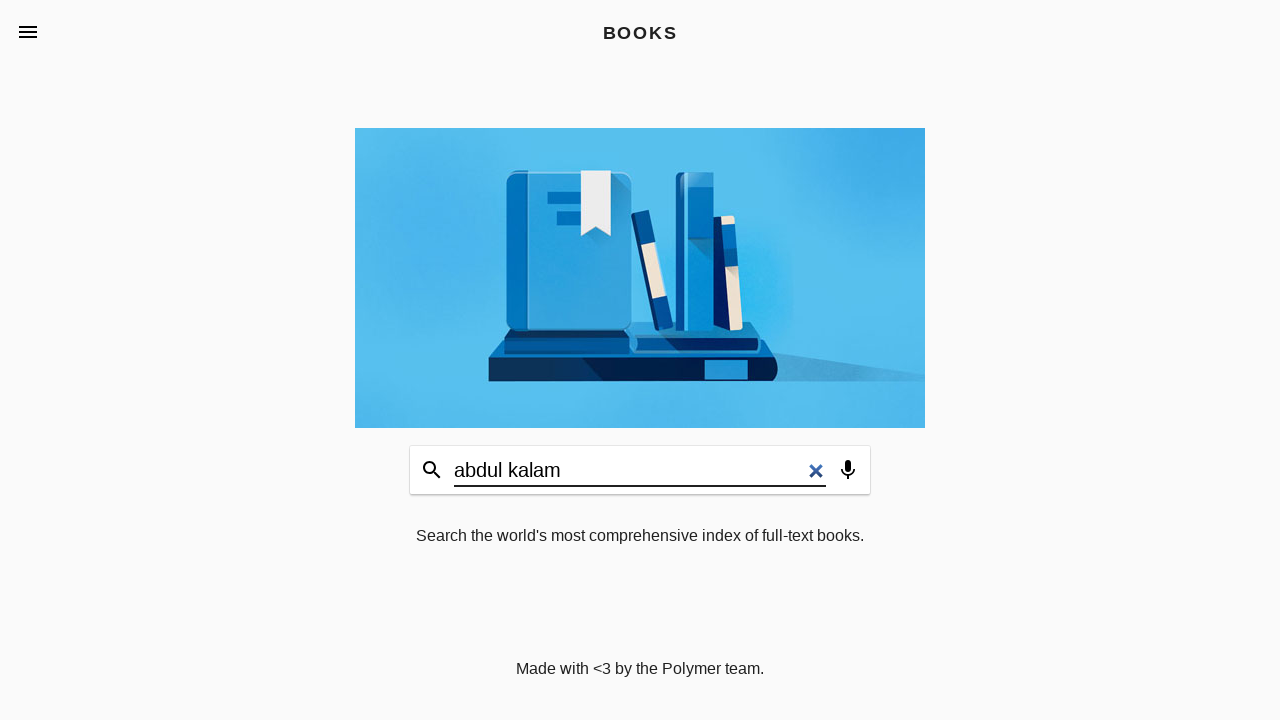